Tests the add/remove elements functionality by clicking the Add Element button twice, then clicking Delete once, and verifying that one element remains

Starting URL: http://the-internet.herokuapp.com/add_remove_elements/

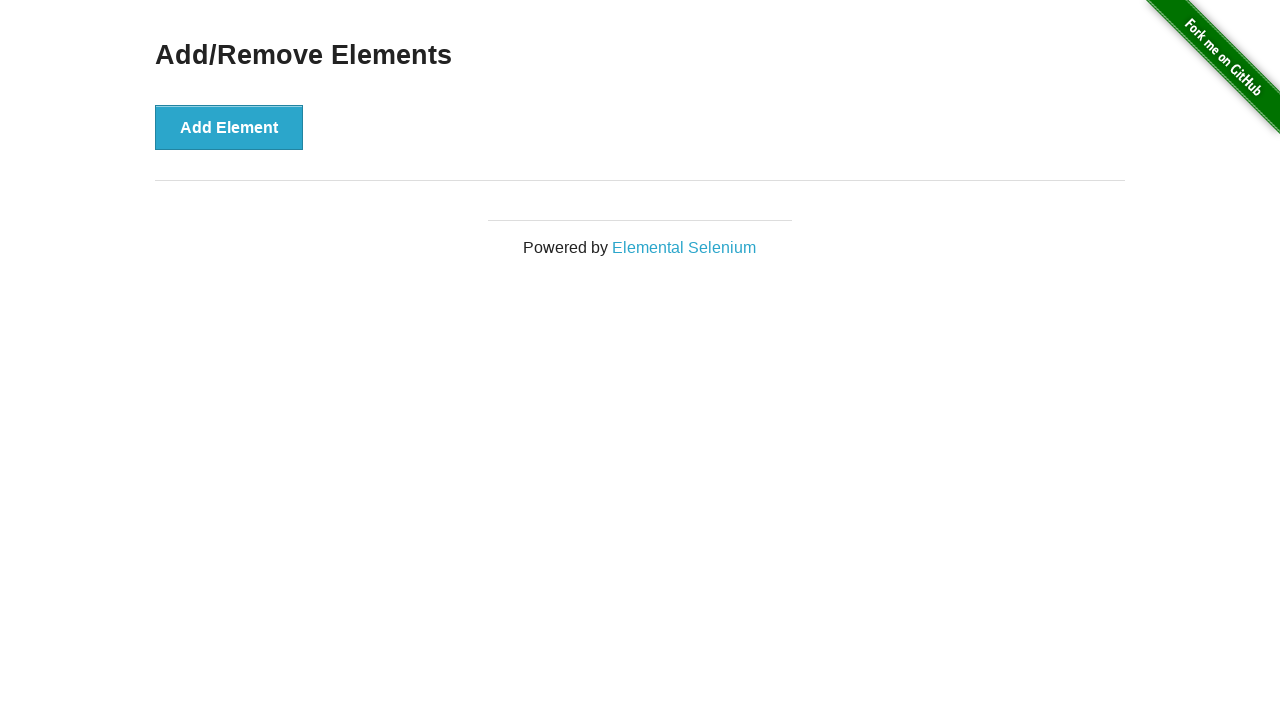

Navigated to add/remove elements page
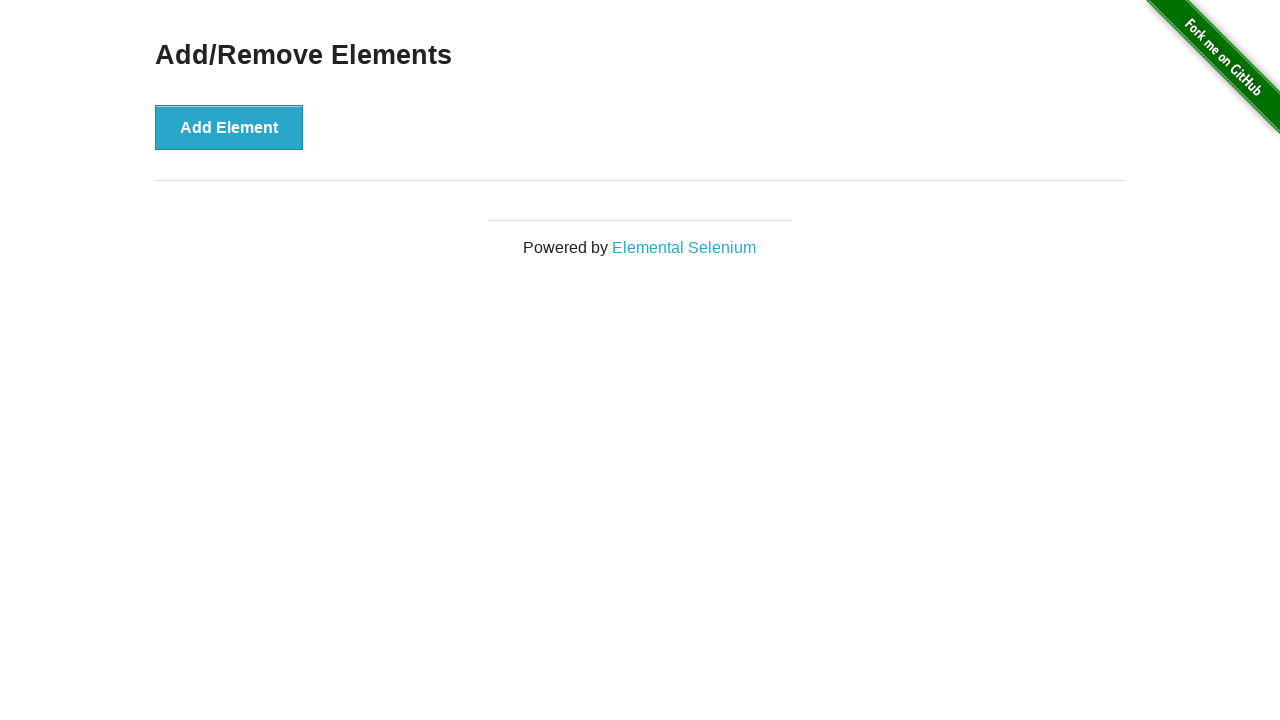

Clicked Add Element button (first time) at (229, 127) on xpath=//button[text()='Add Element']
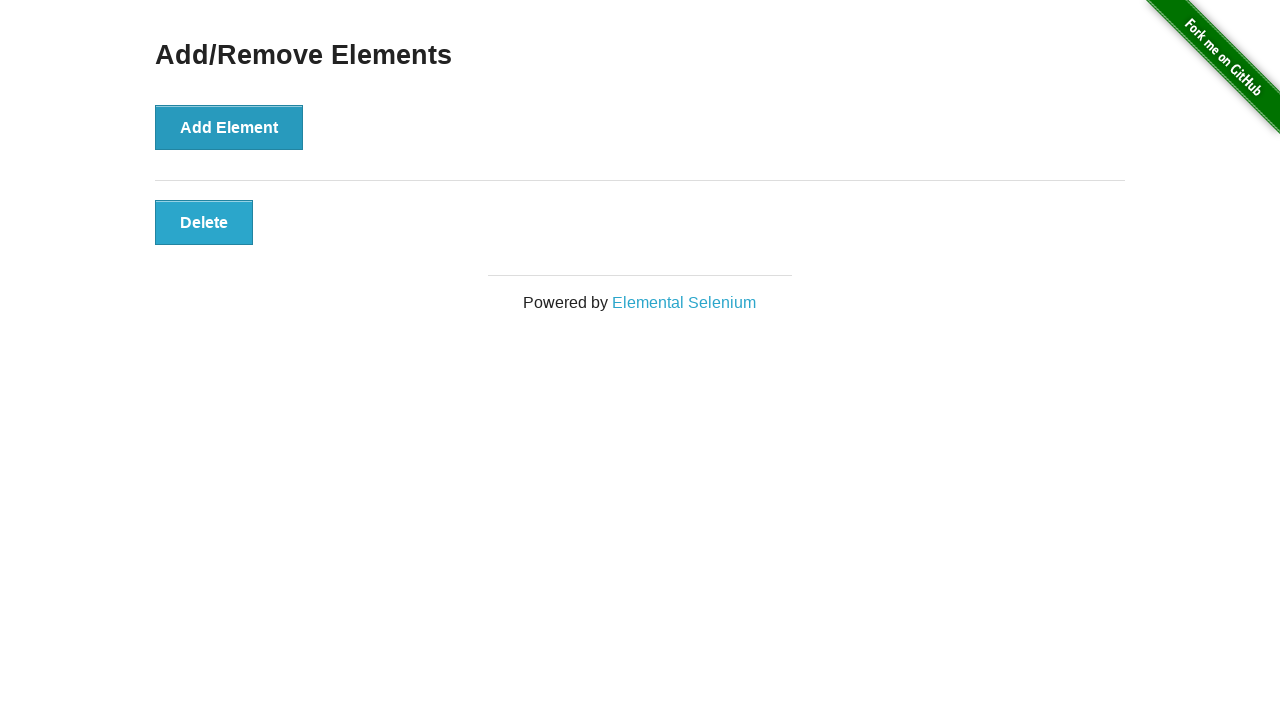

Clicked Add Element button (second time) at (229, 127) on xpath=//button[text()='Add Element']
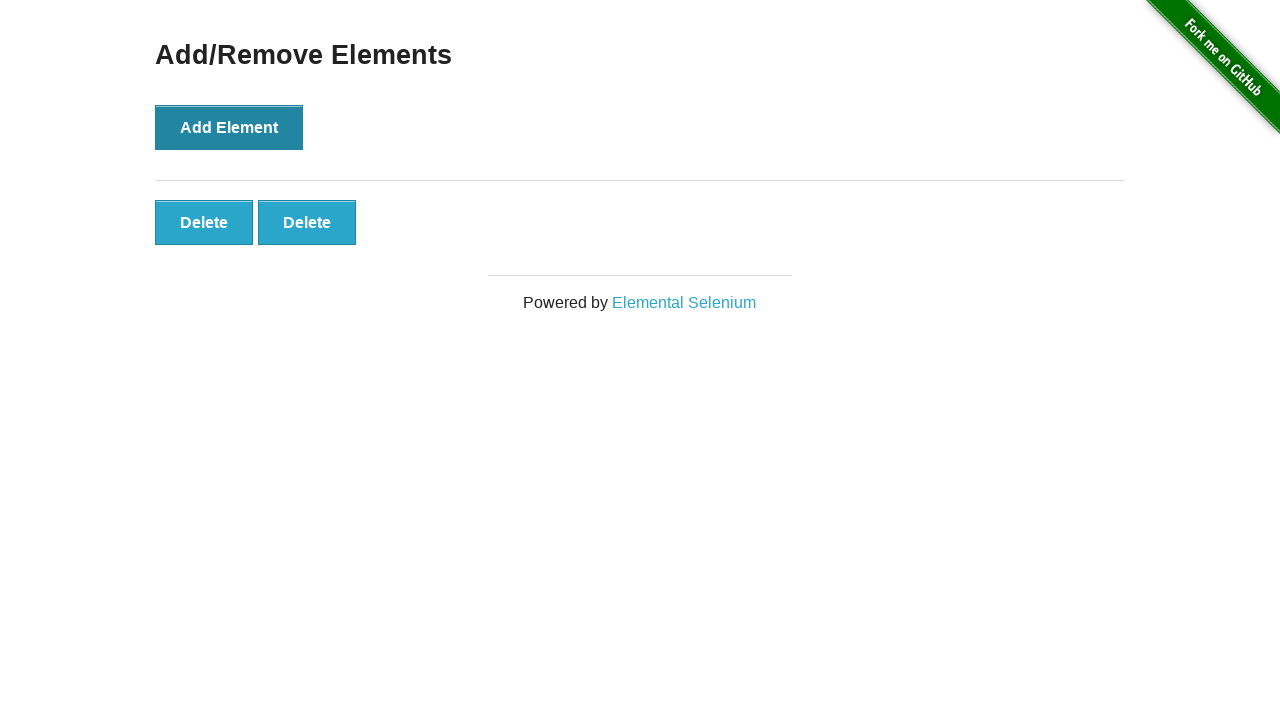

Clicked Delete button to remove one element at (204, 222) on xpath=//button[text()='Delete']
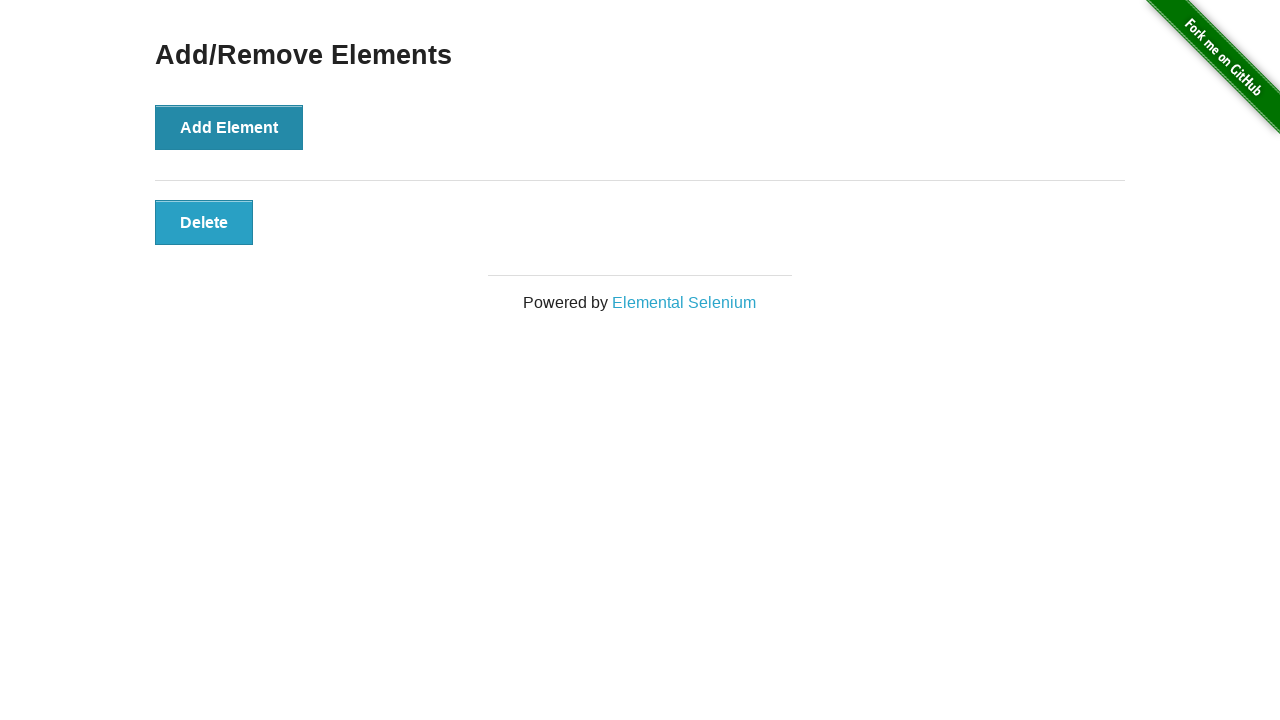

Waited for element with class 'added-manually' to be present
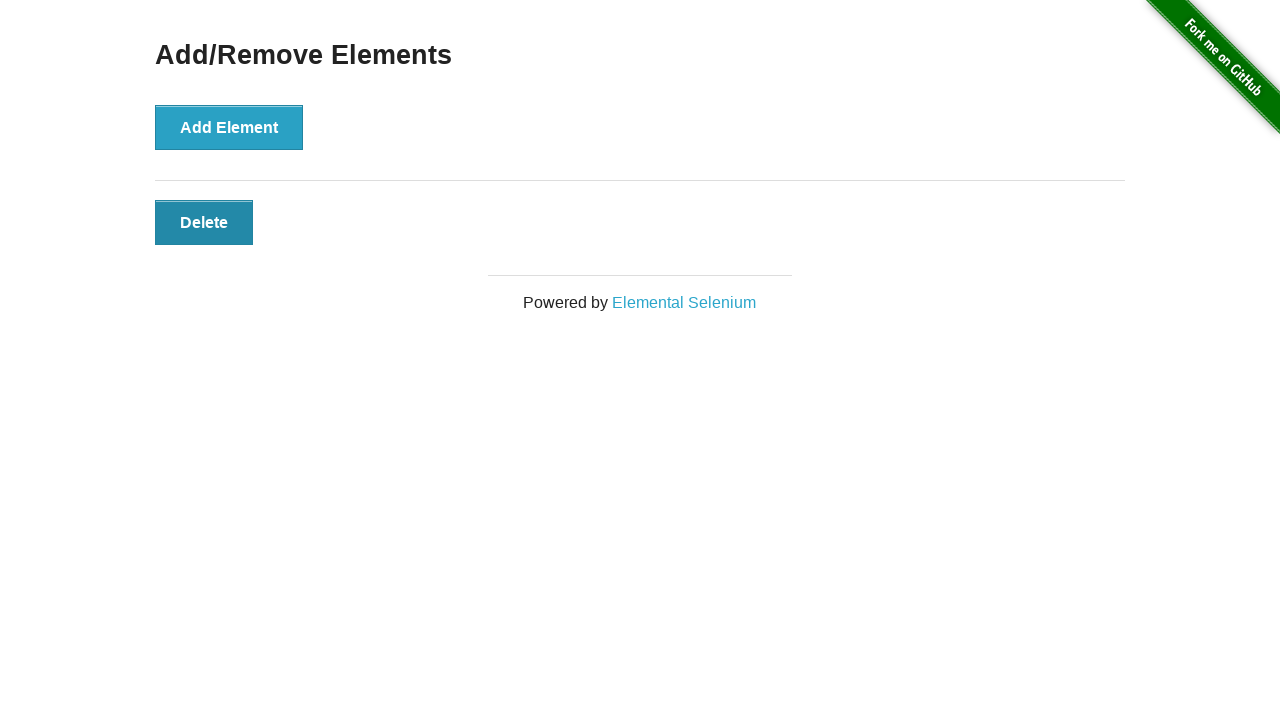

Located all elements with class 'added-manually'
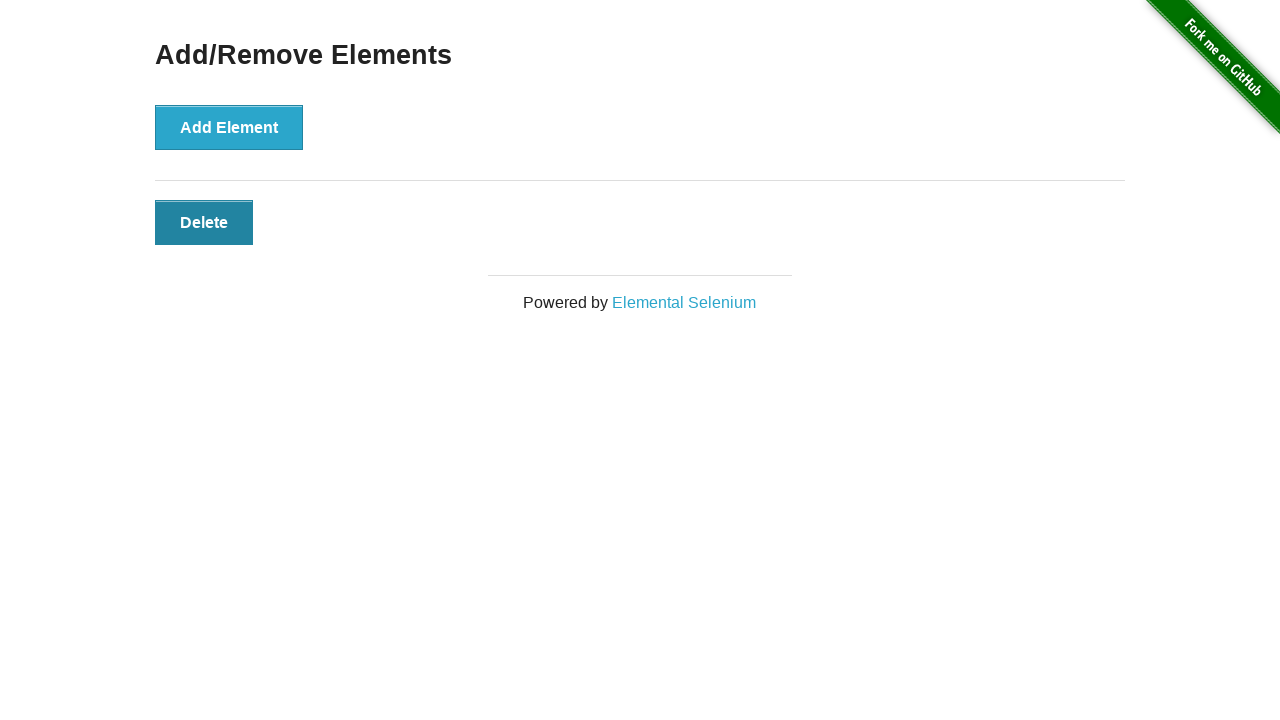

Verified that exactly 1 element remains after adding 2 and deleting 1
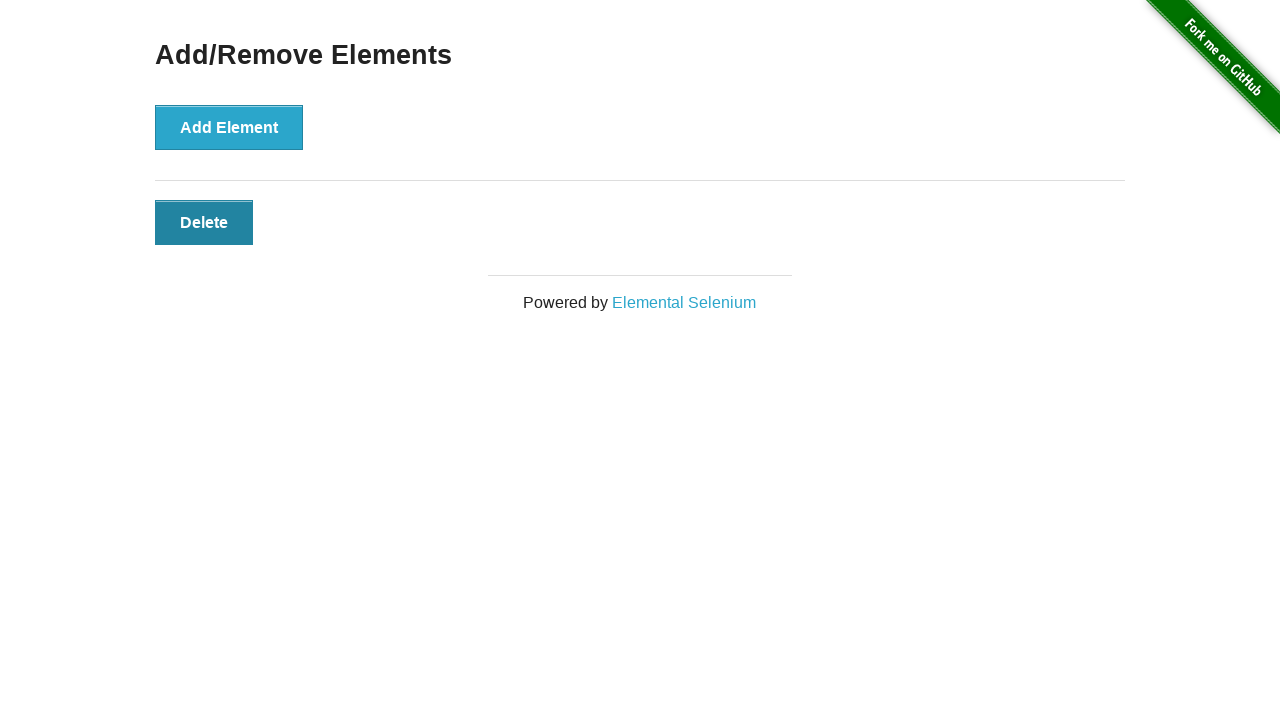

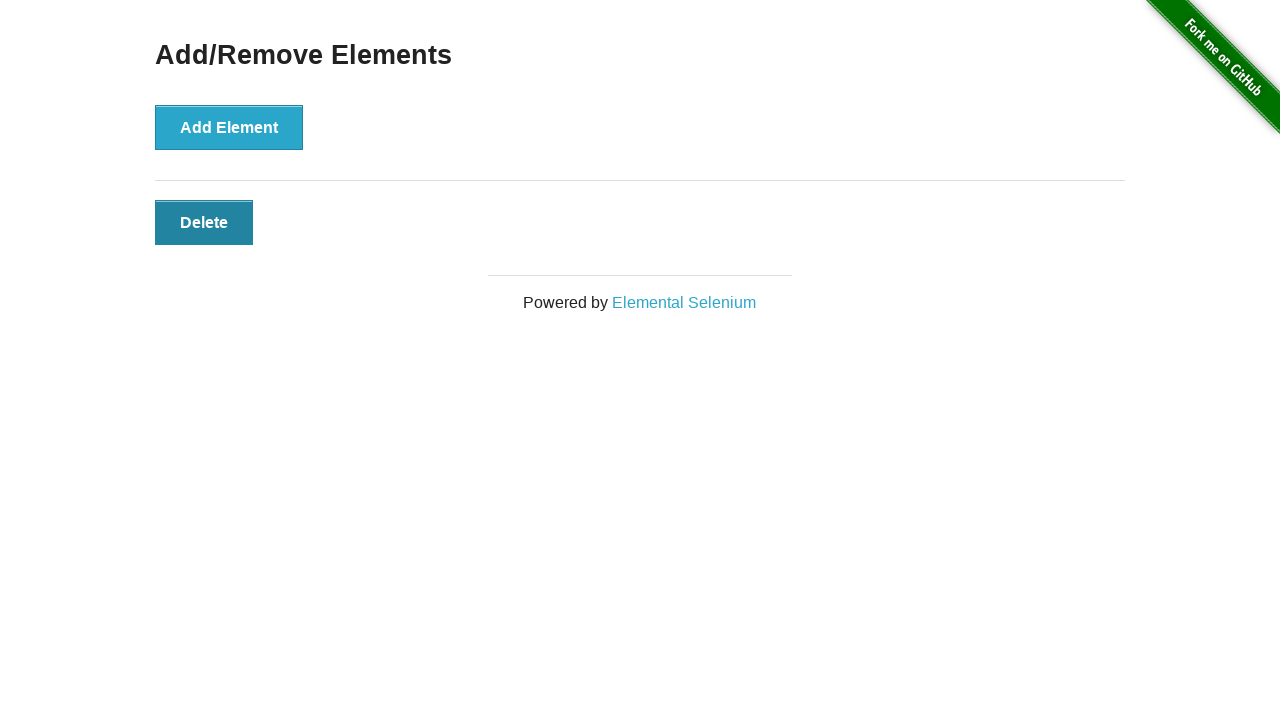